Tests various JavaScript alert types including simple alerts, timed alerts, confirm dialogs, and prompt dialogs with text input

Starting URL: https://demoqa.com/alertsWindows

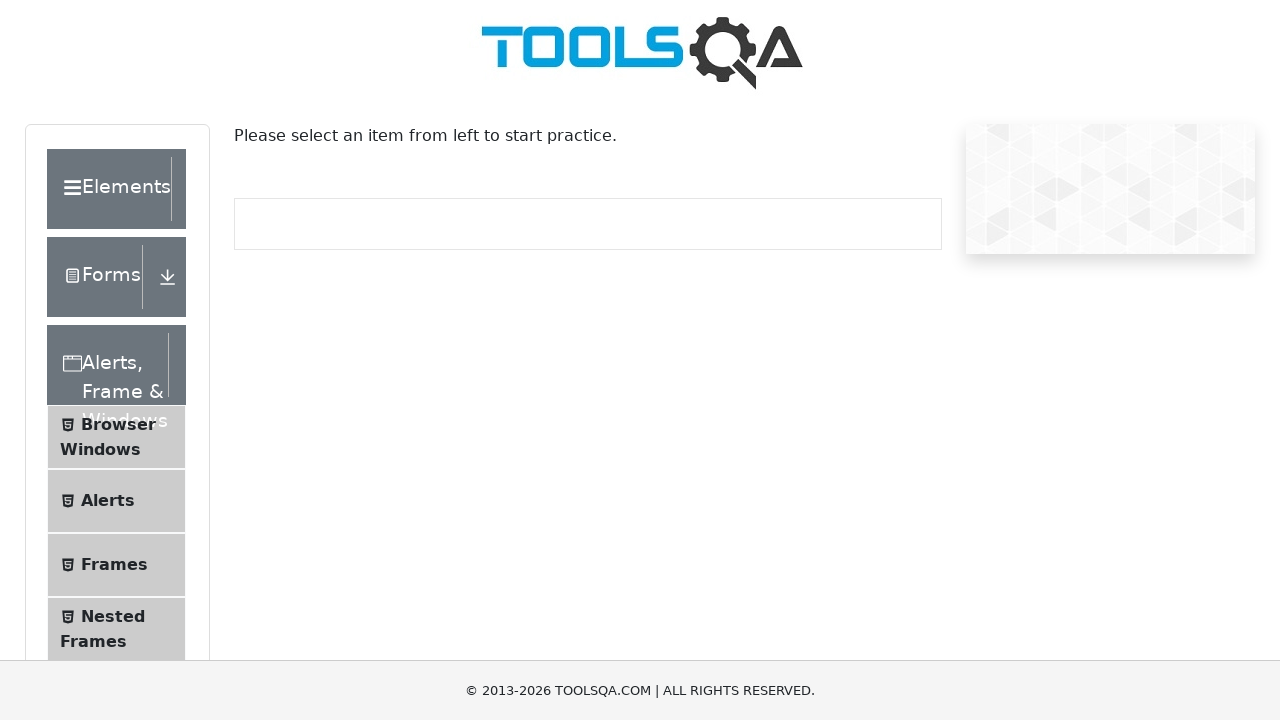

Clicked on Alerts menu item at (108, 501) on xpath=//*[text()='Alerts']
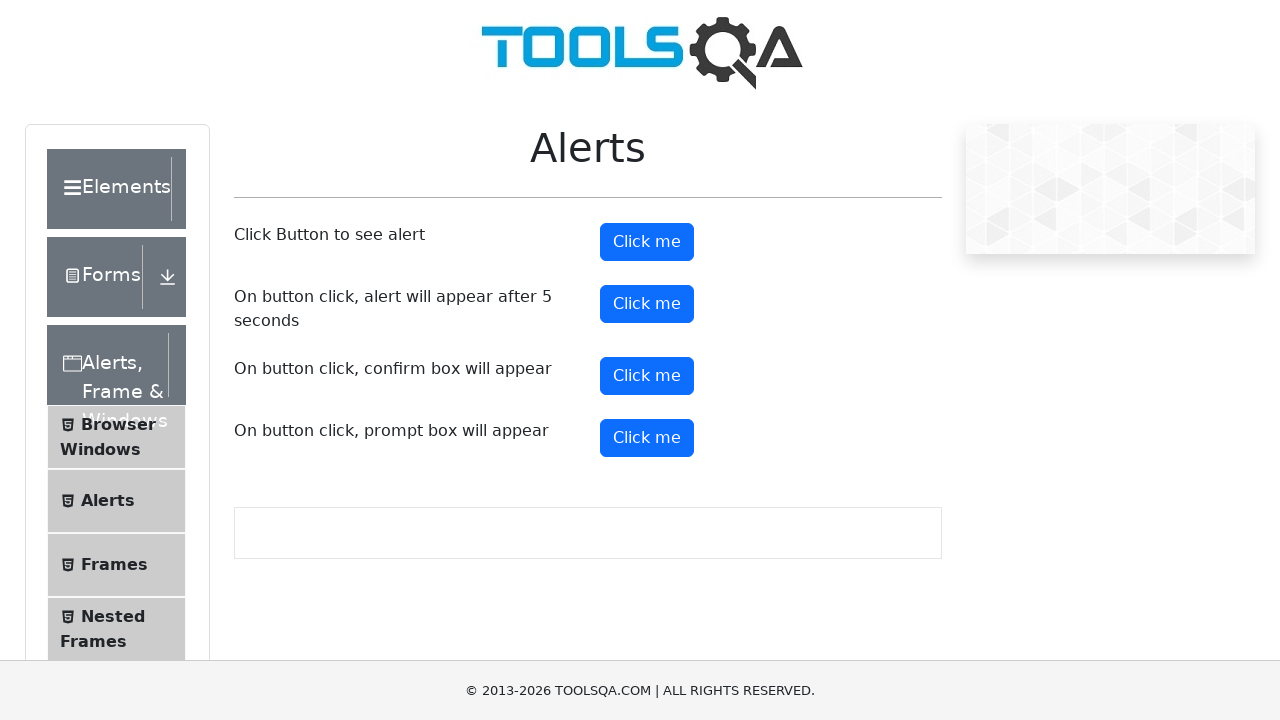

Clicked alert button and accepted simple alert at (647, 242) on button#alertButton
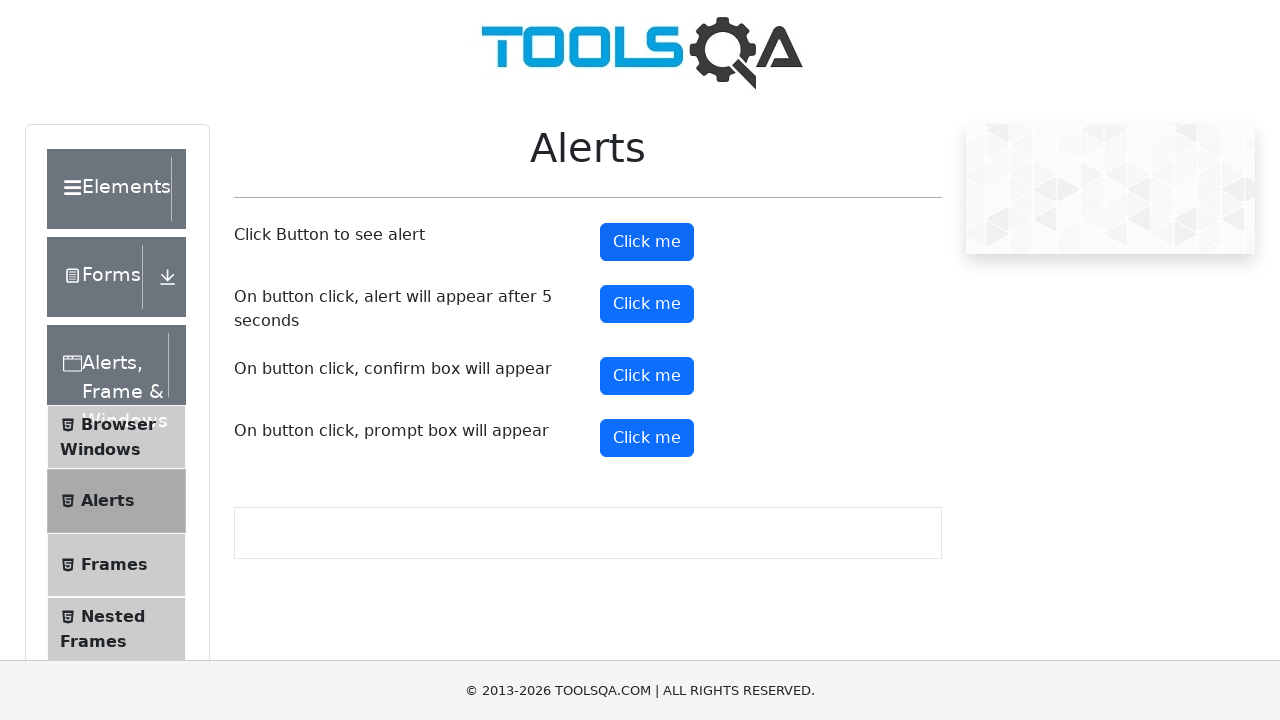

Waited 1 second after simple alert
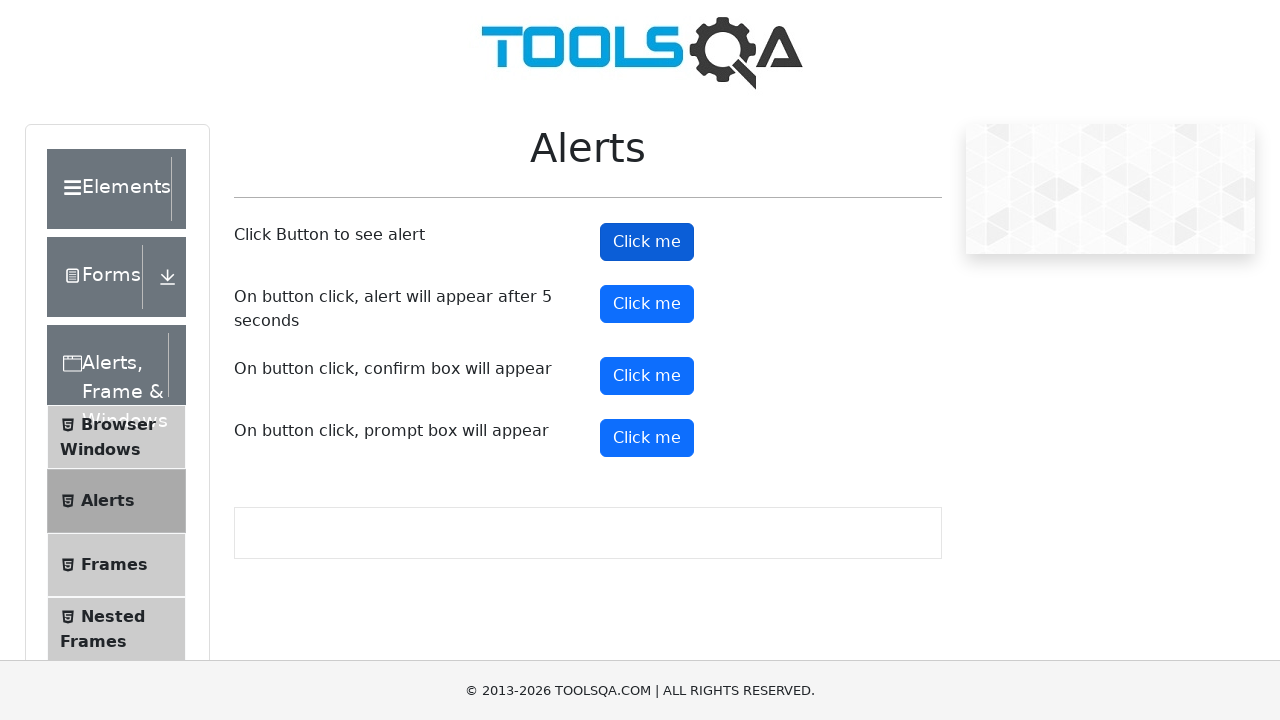

Clicked button to trigger timed alert at (647, 304) on button#timerAlertButton
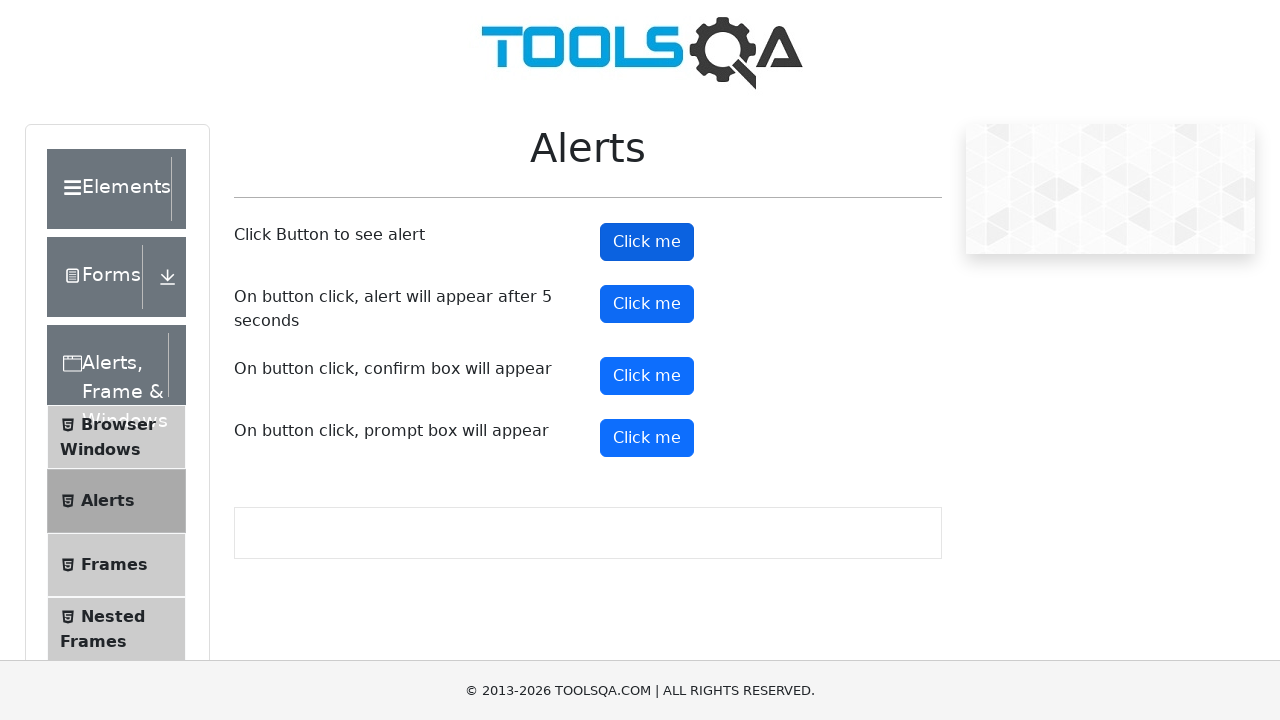

Waited 6 seconds for timed alert to appear and auto-dismiss
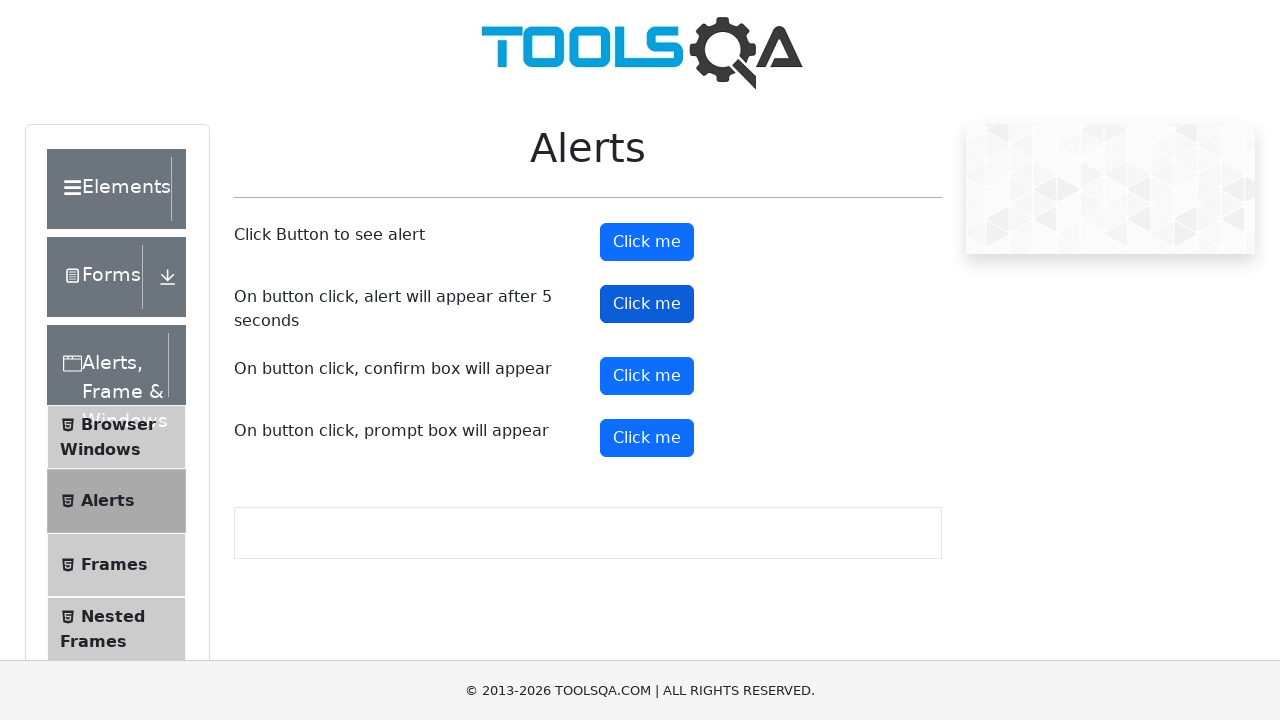

Clicked confirm button and accepted confirmation dialog at (647, 376) on button#confirmButton
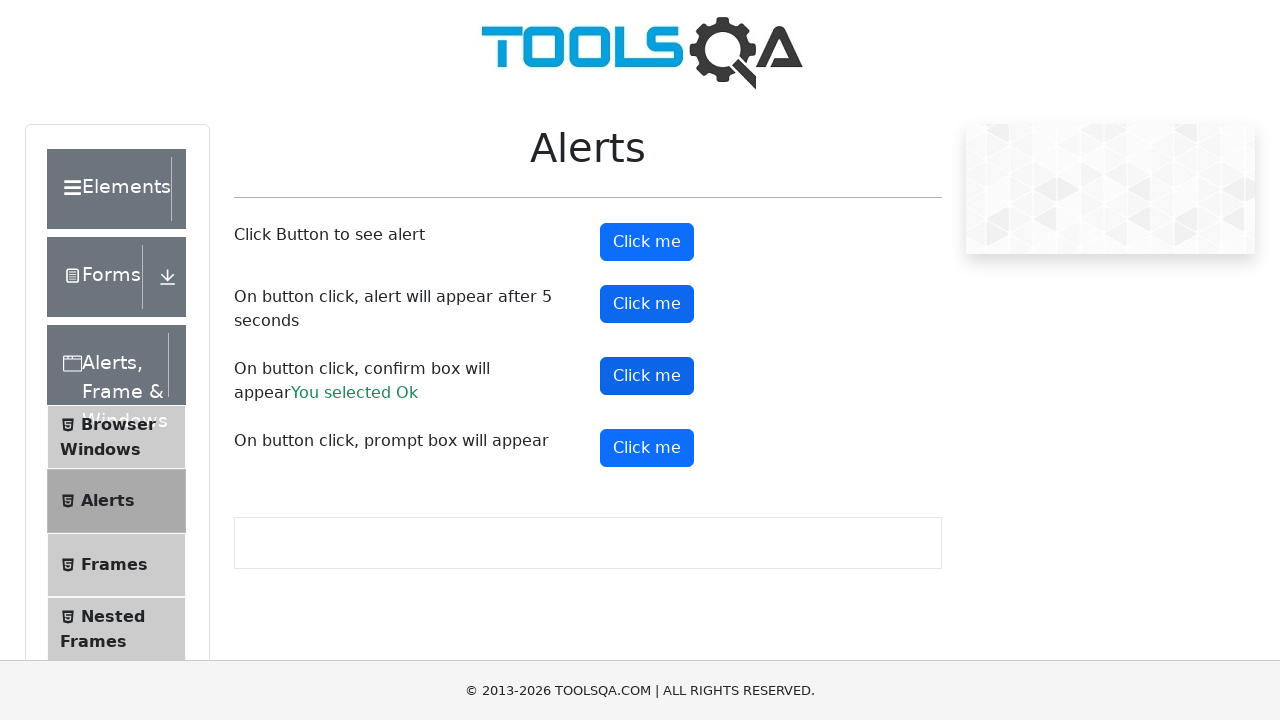

Waited 1 second after confirm dialog
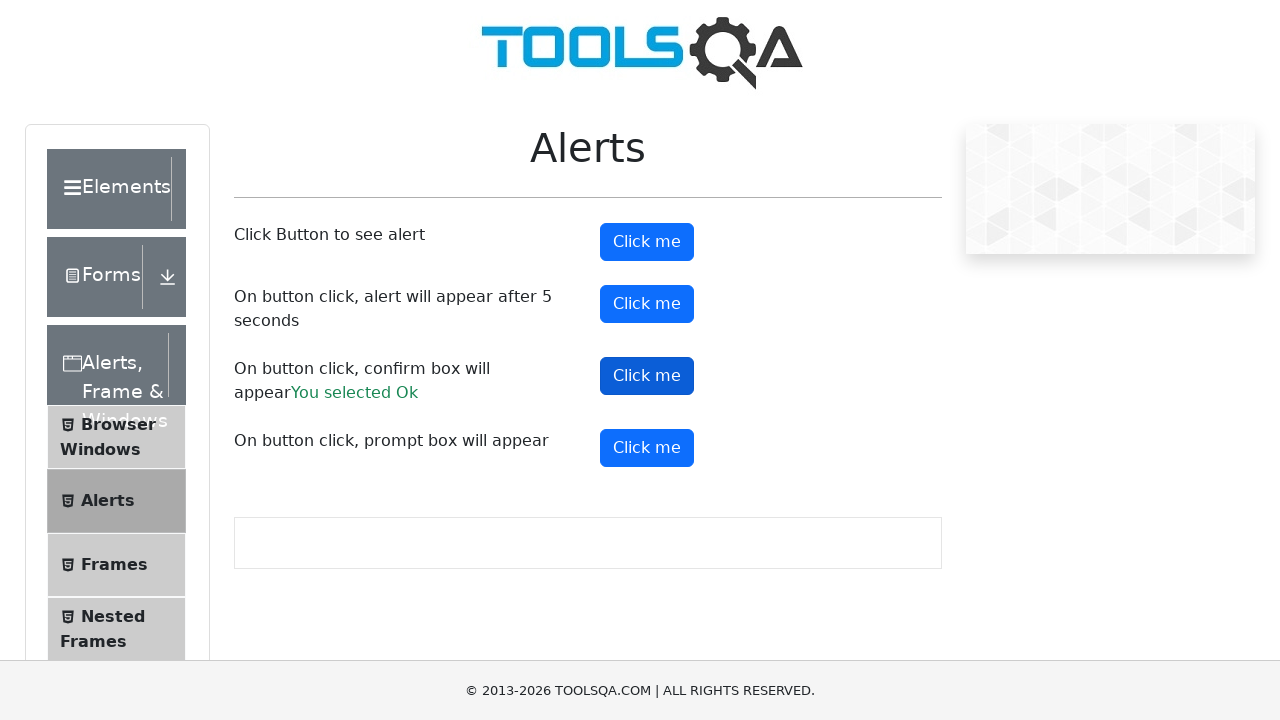

Clicked prompt button, entered 'I am SHREYASHEE PANDIT' and accepted prompt dialog at (647, 448) on button#promtButton
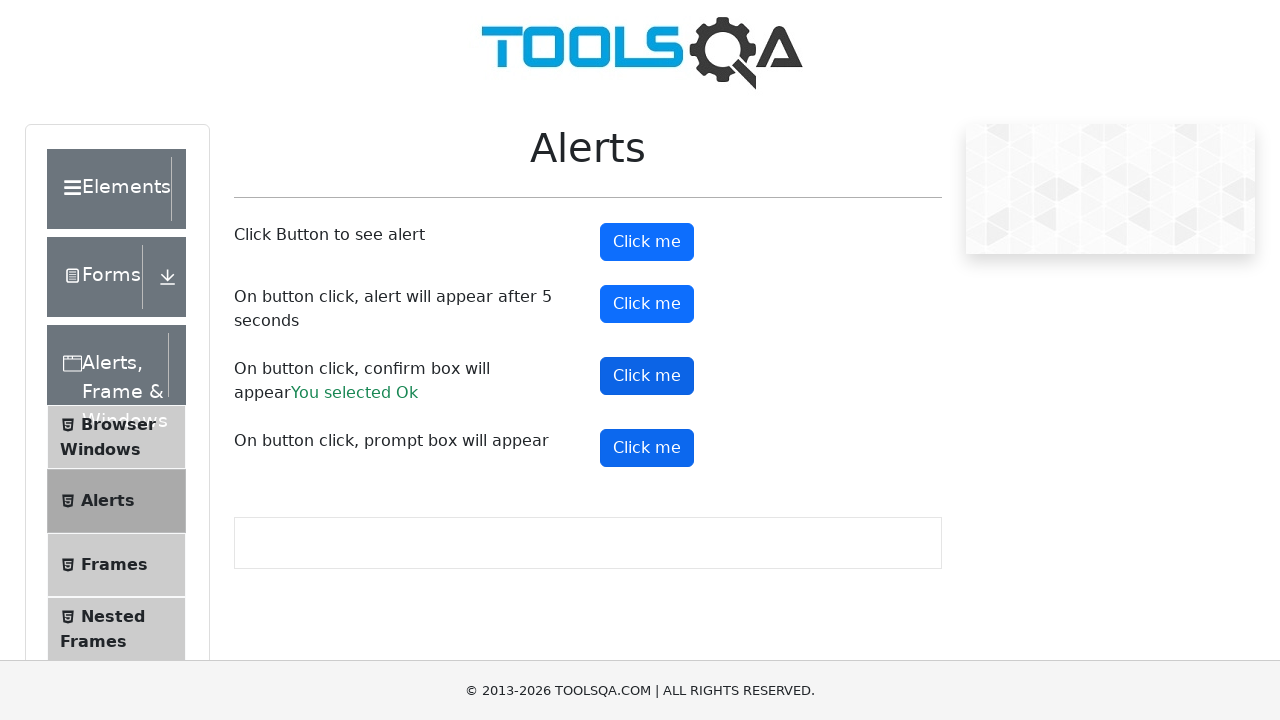

Waited 2 seconds after prompt dialog
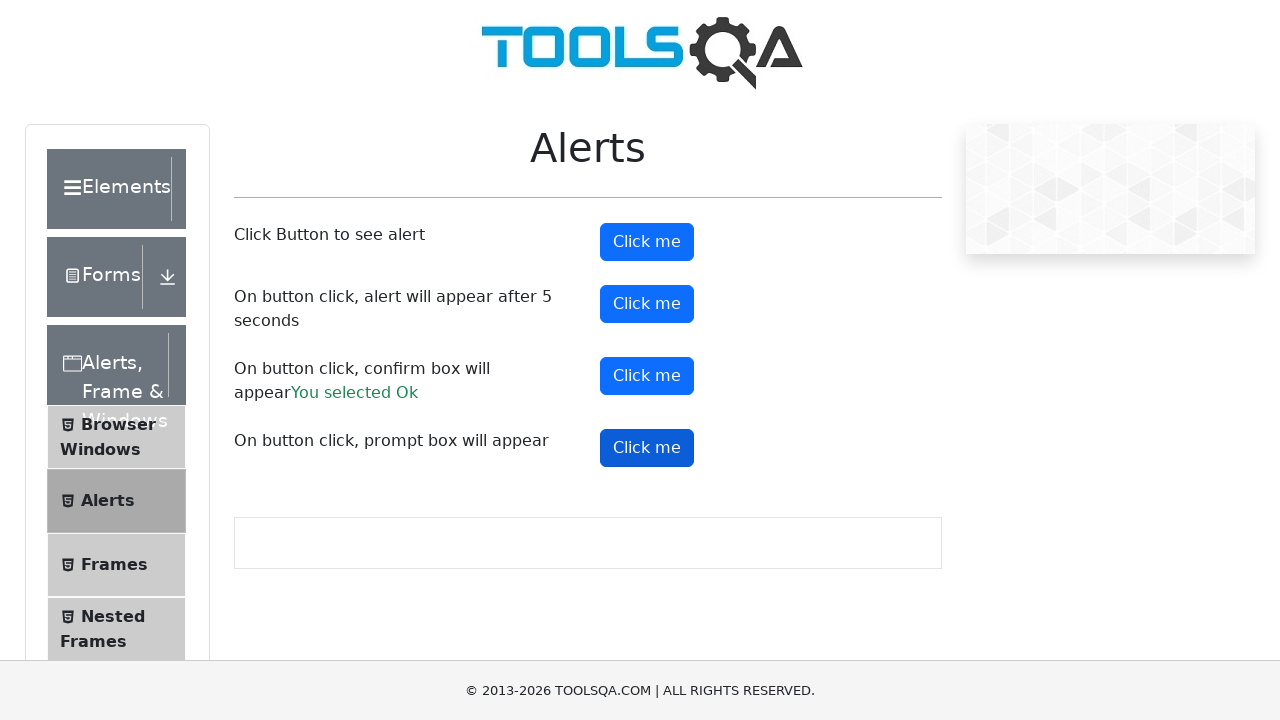

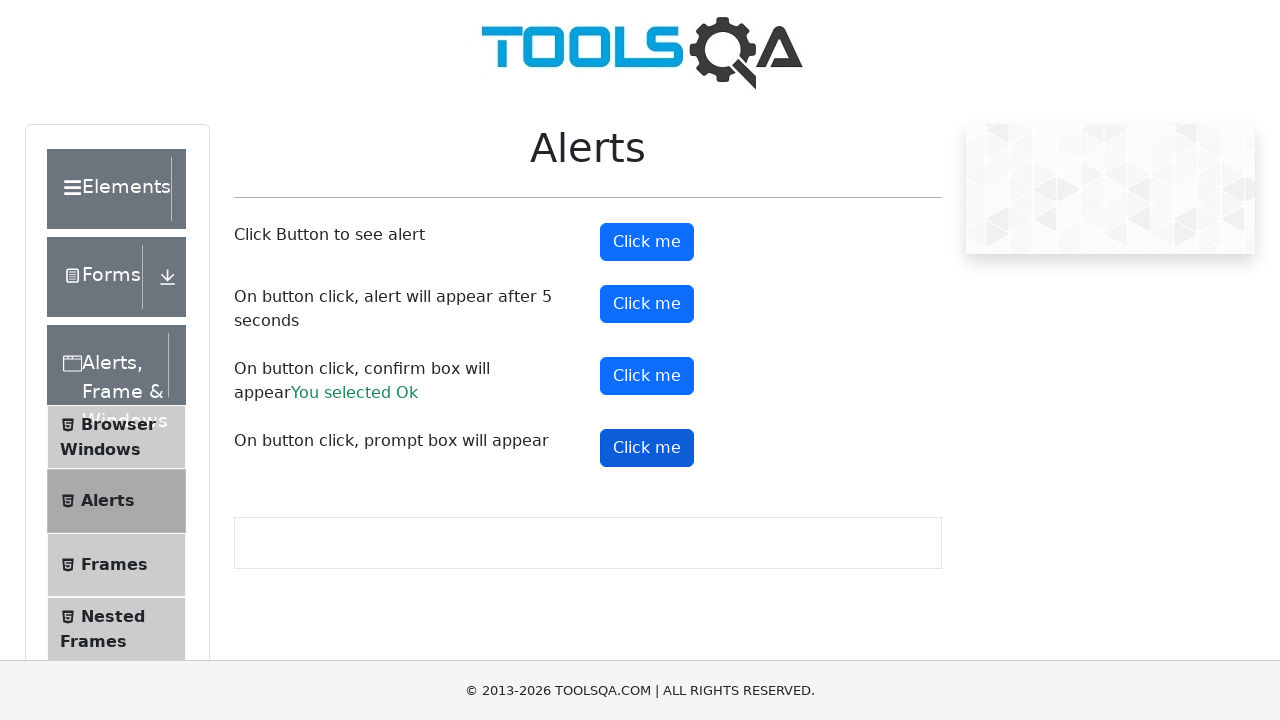